Tests window switching functionality by opening a new window, switching to it to verify content, then switching back to the parent window

Starting URL: https://the-internet.herokuapp.com/windows

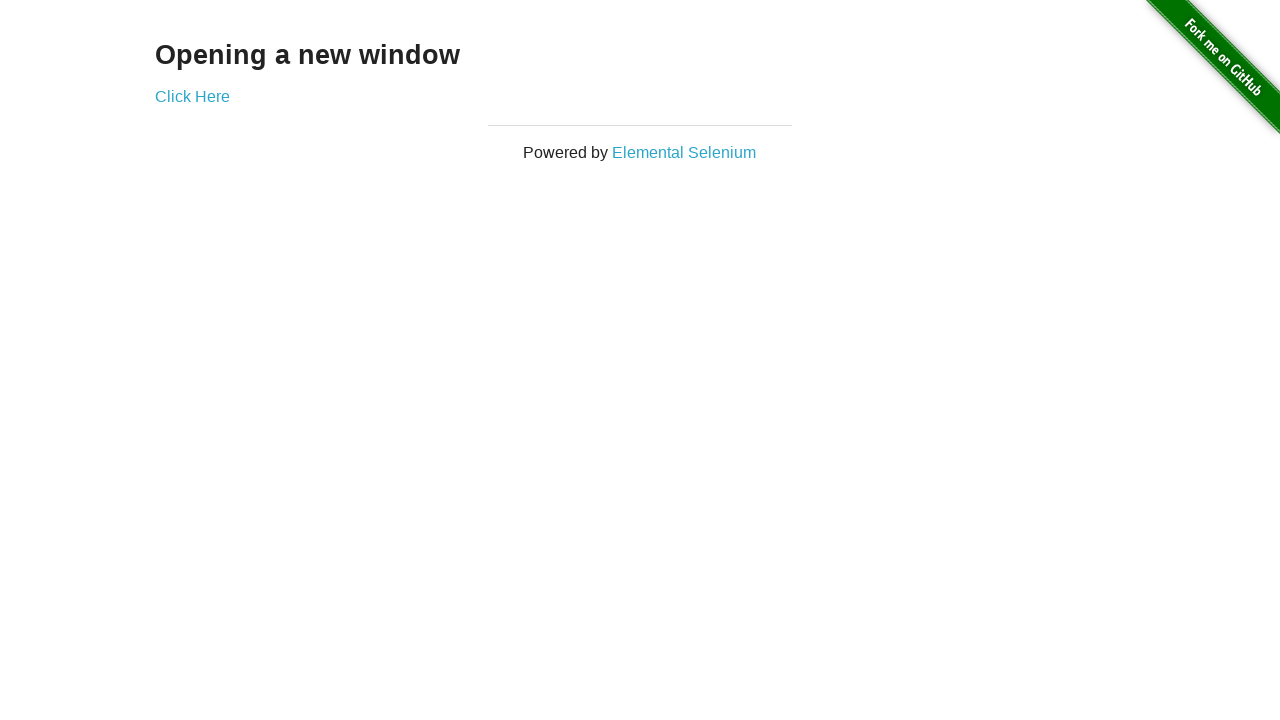

Clicked link to open new window at (192, 96) on xpath=//div/h3/following-sibling::a[@target='_blank']
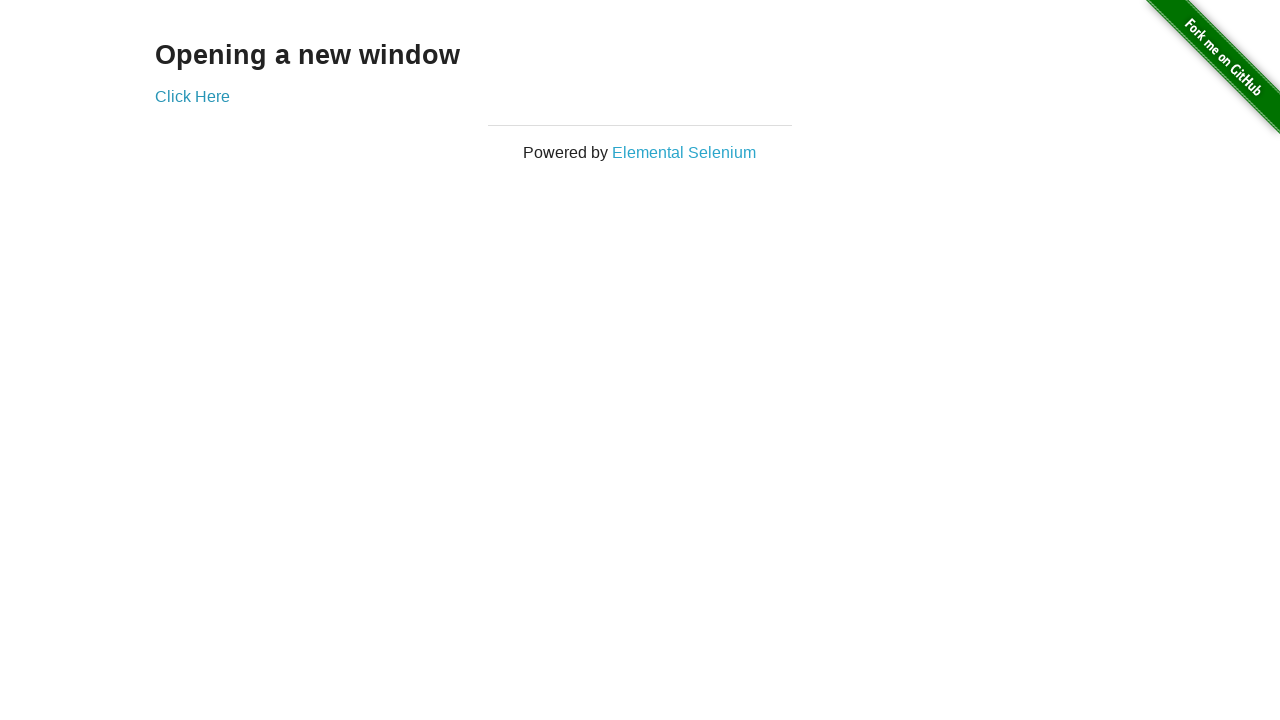

Waited for new window to open
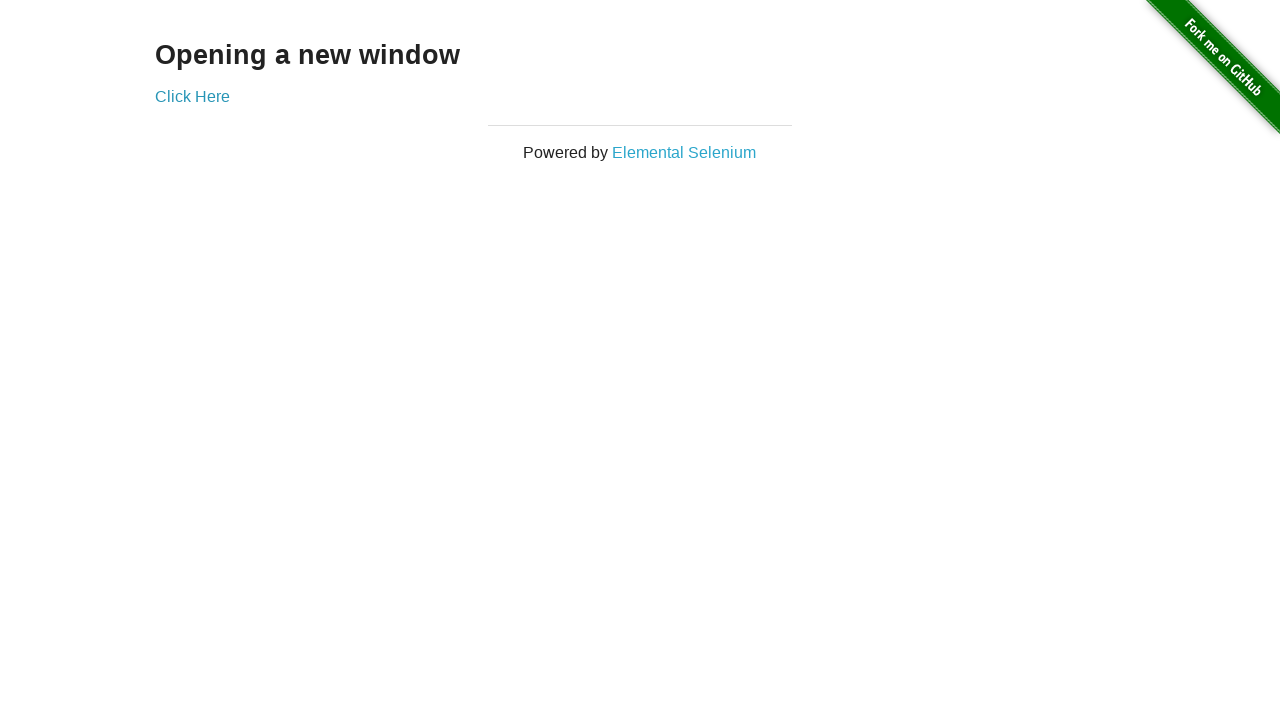

Retrieved all open windows/pages from context
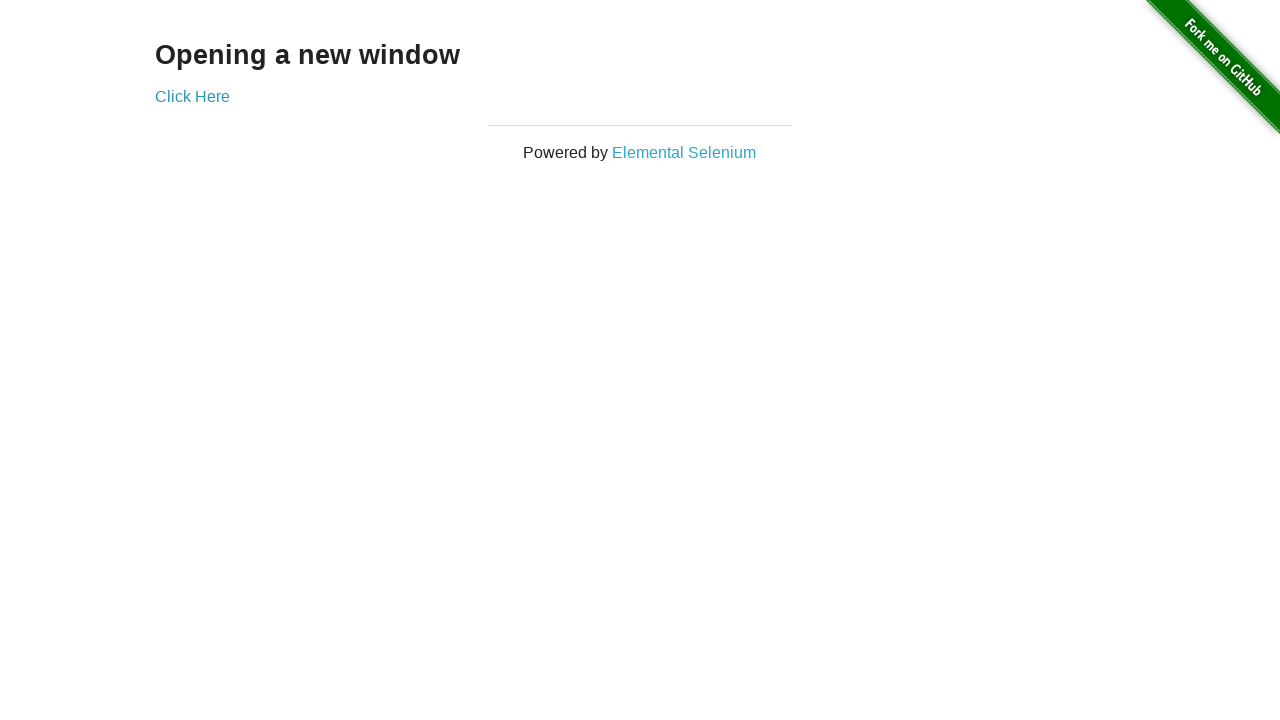

Switched to newly opened window
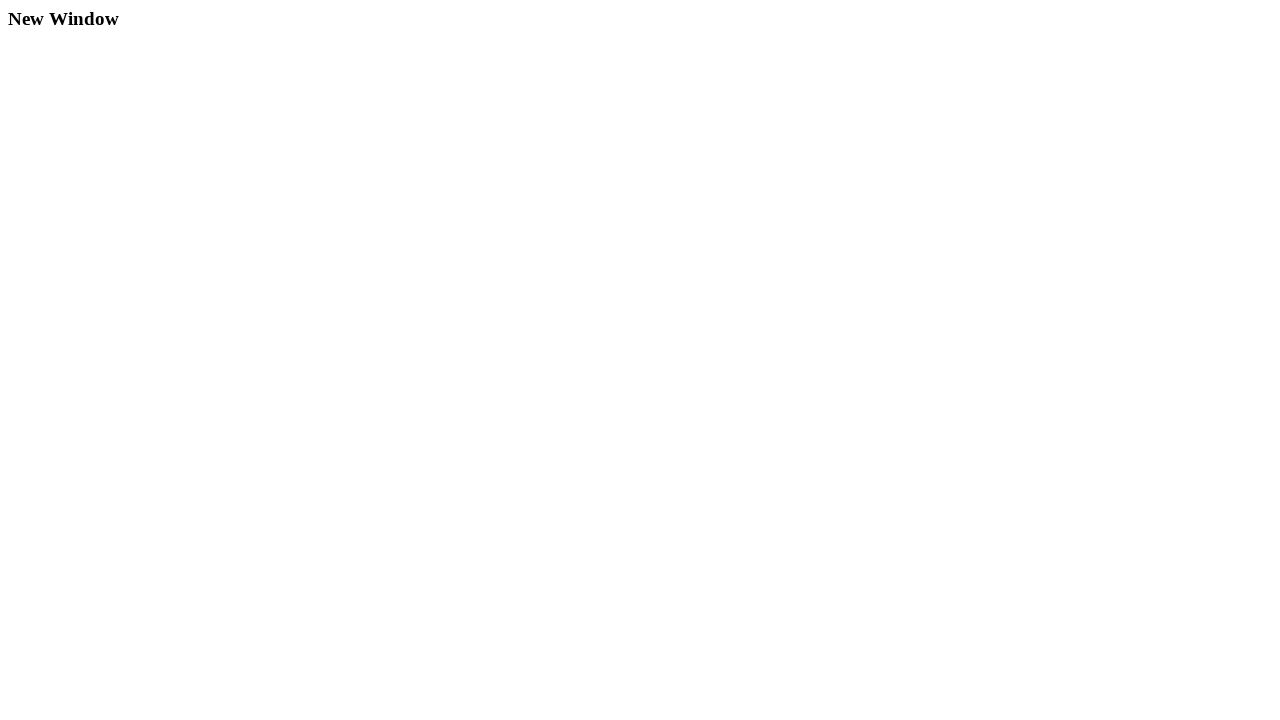

Verified new window text: New Window
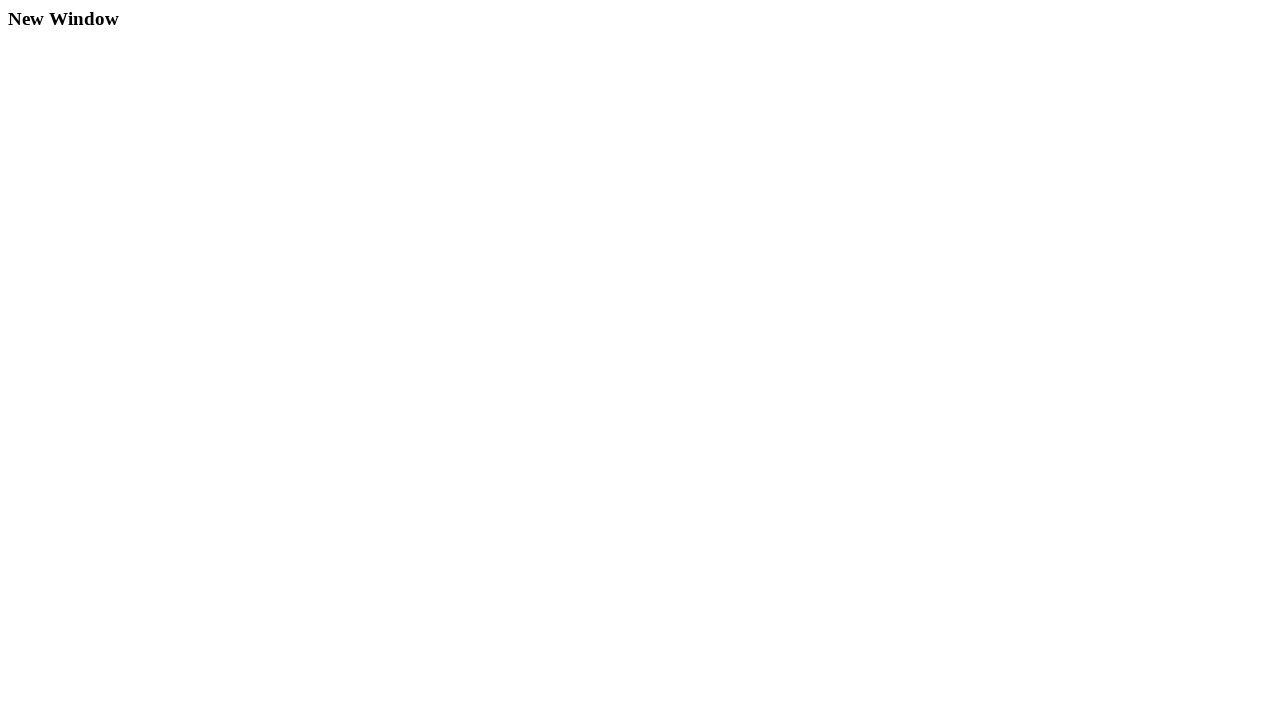

Switched back to original window
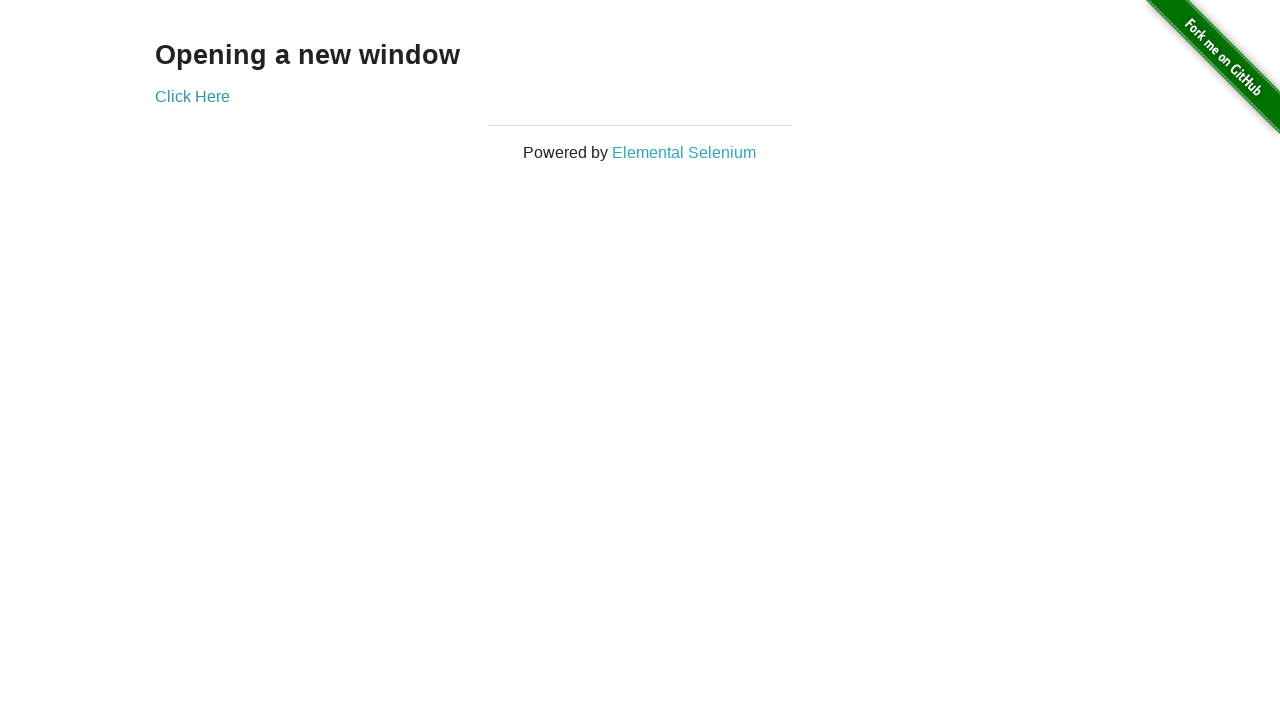

Verified original window text: Opening a new window
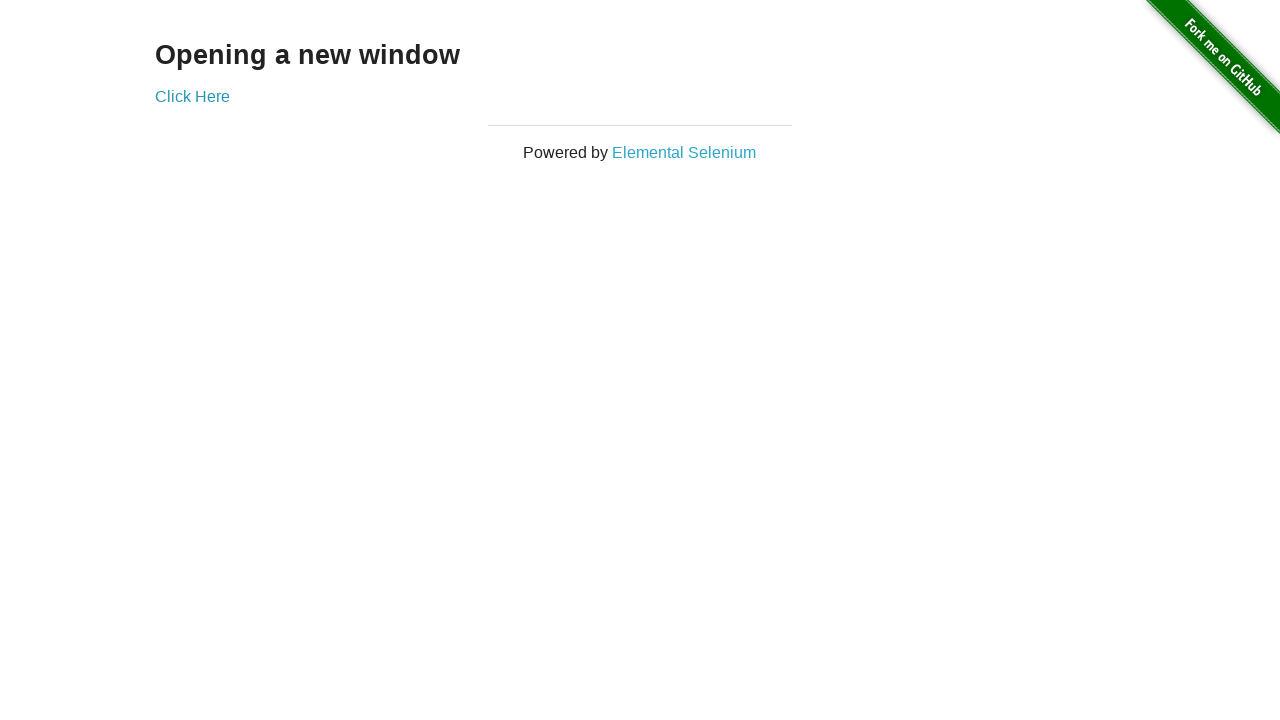

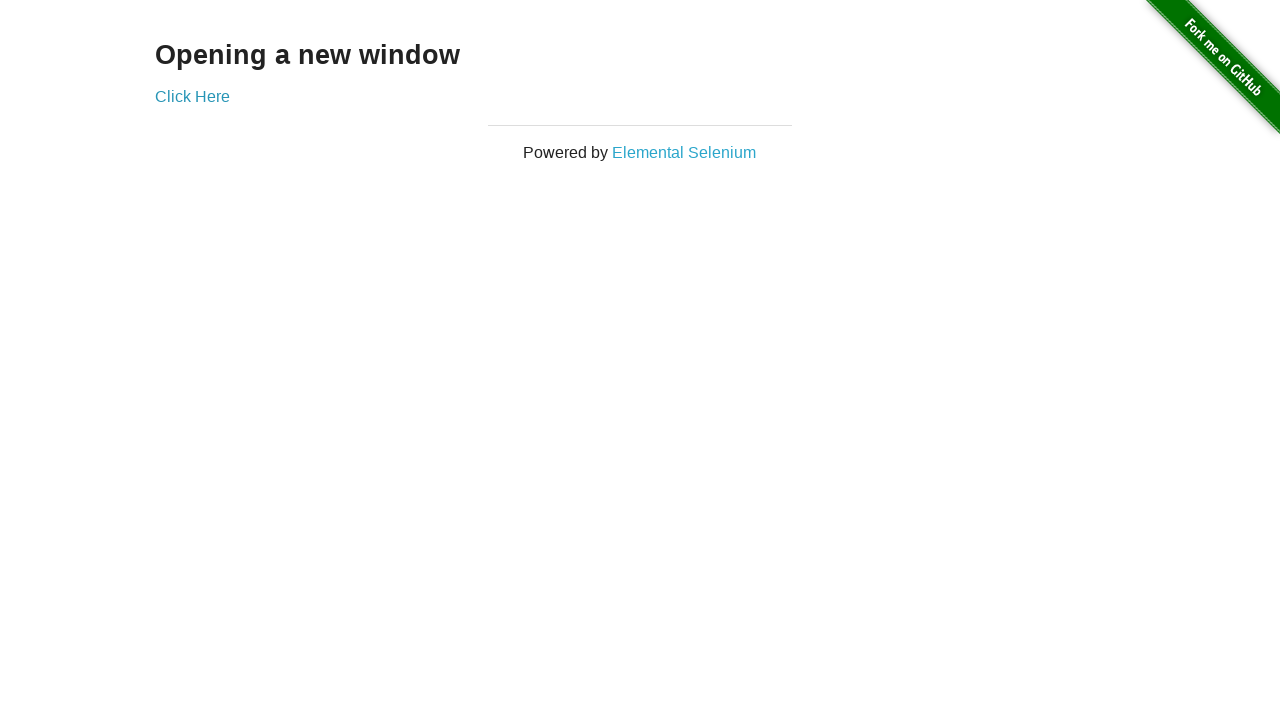